Tests an e-commerce flow by searching for a product, selecting it, adding to cart, and proceeding through checkout by selecting country and agreeing to terms

Starting URL: https://rahulshettyacademy.com/seleniumPractise/#/

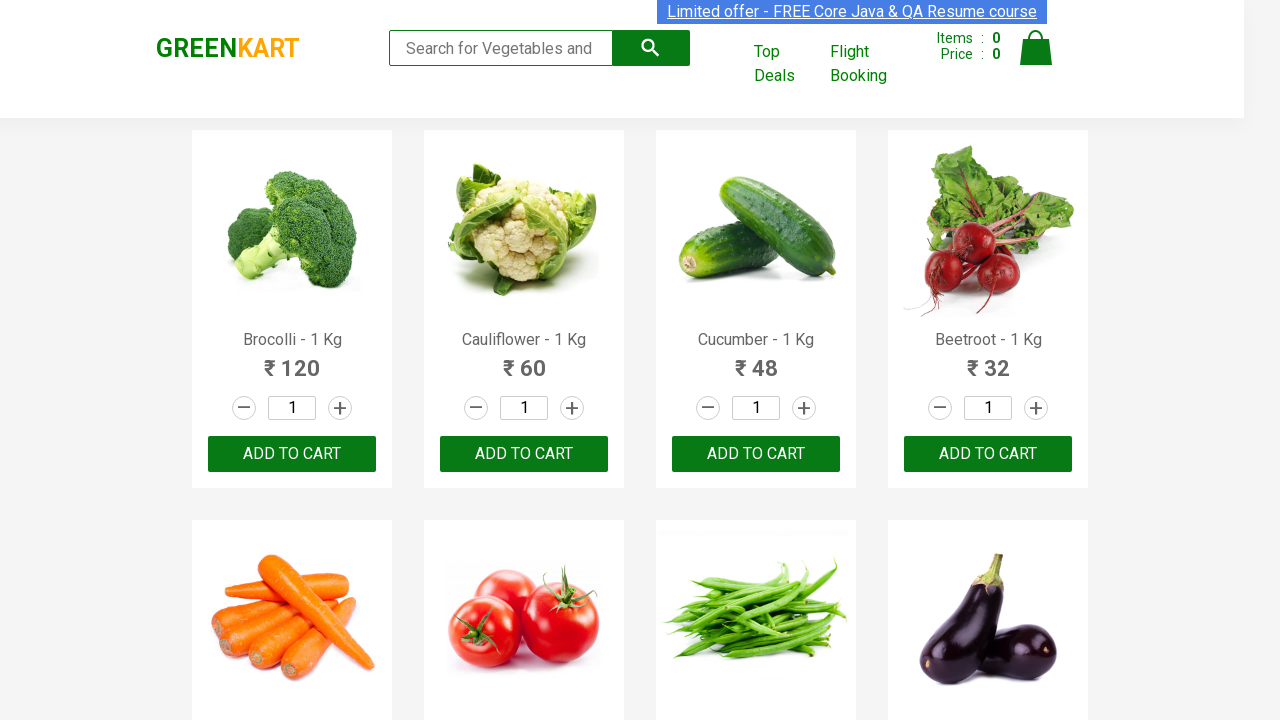

Filled search field with 'Brocolli' on .search-keyword
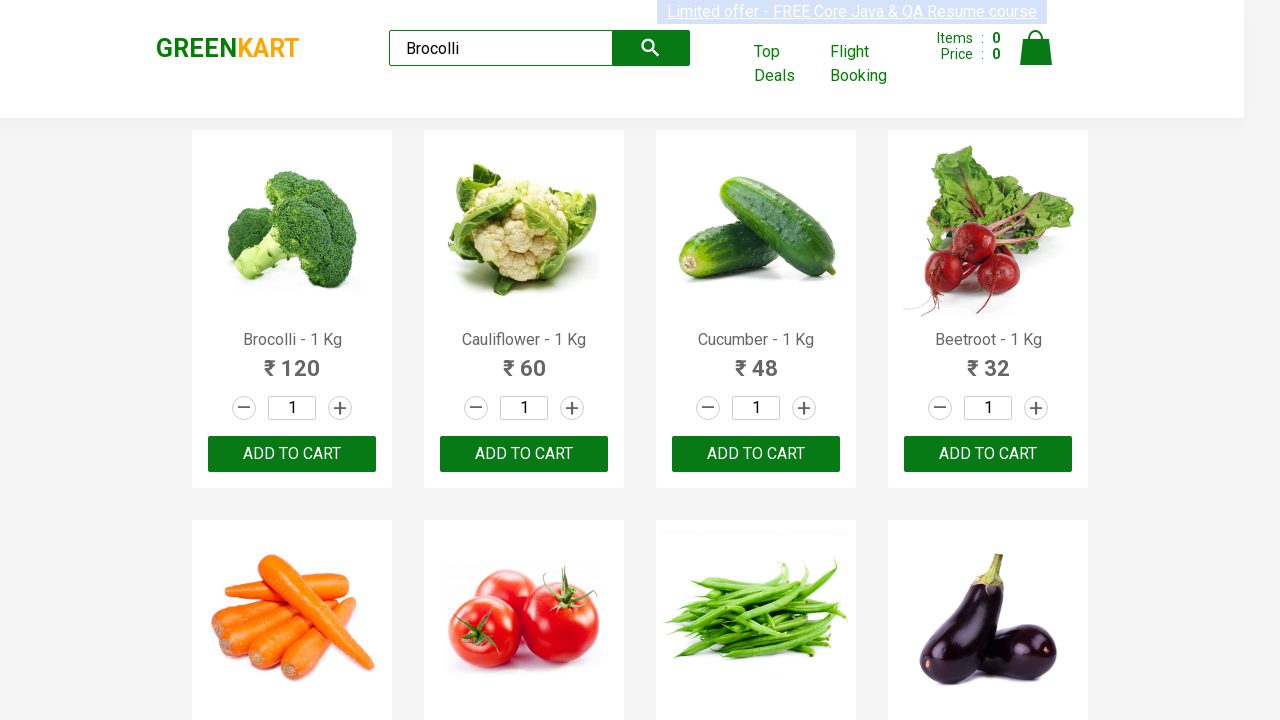

Clicked submit button to search for product at (651, 48) on button[type='submit']
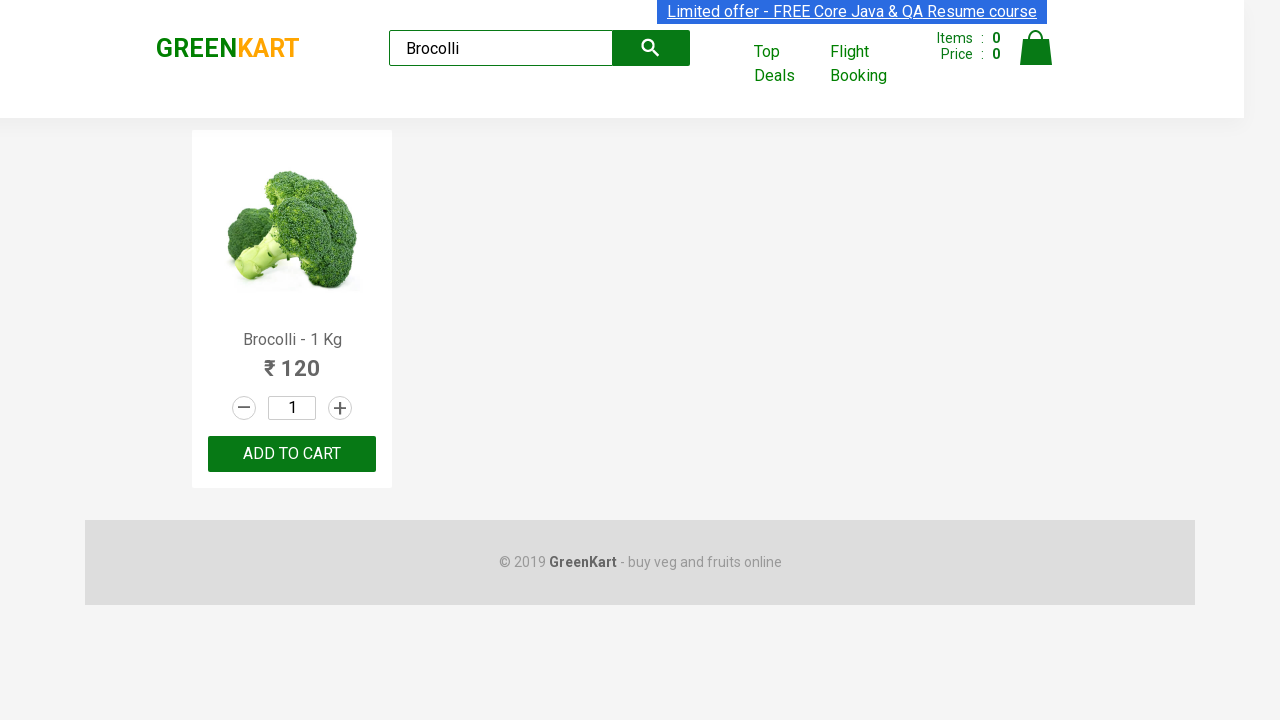

Search results loaded with product names visible
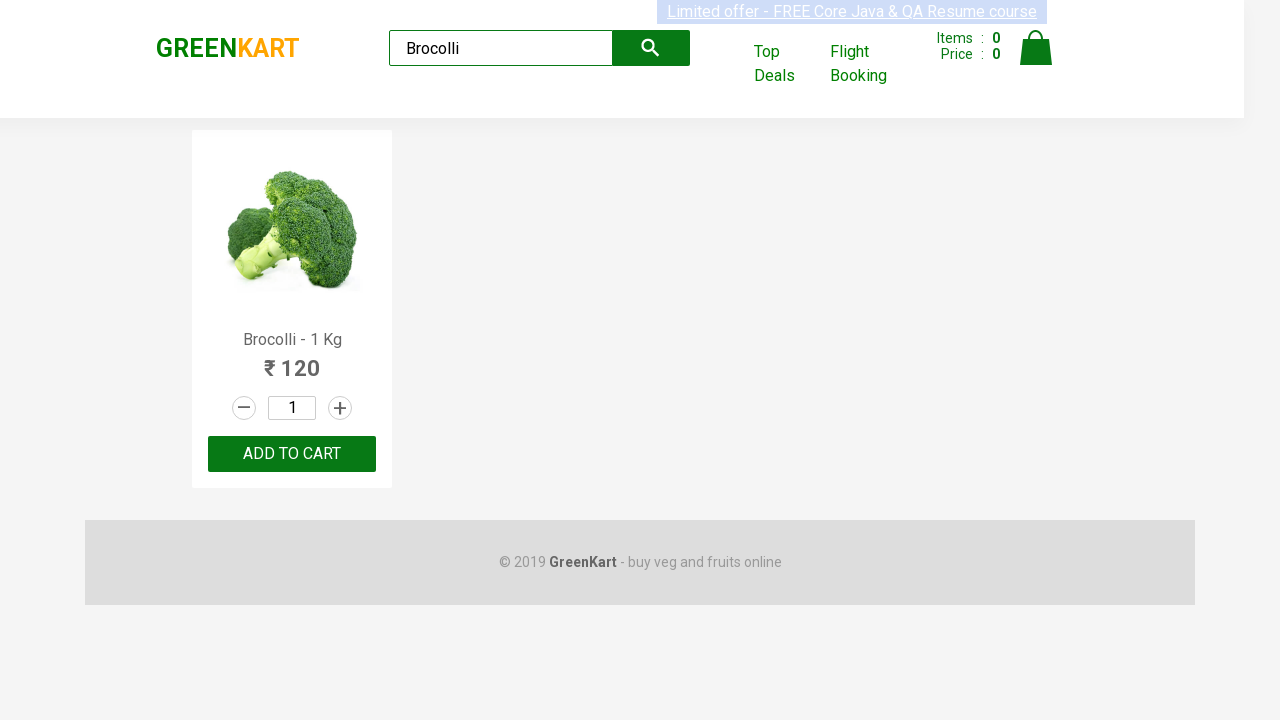

Found Brocolli product and clicked add to cart button at (292, 454) on .product-action button >> nth=0
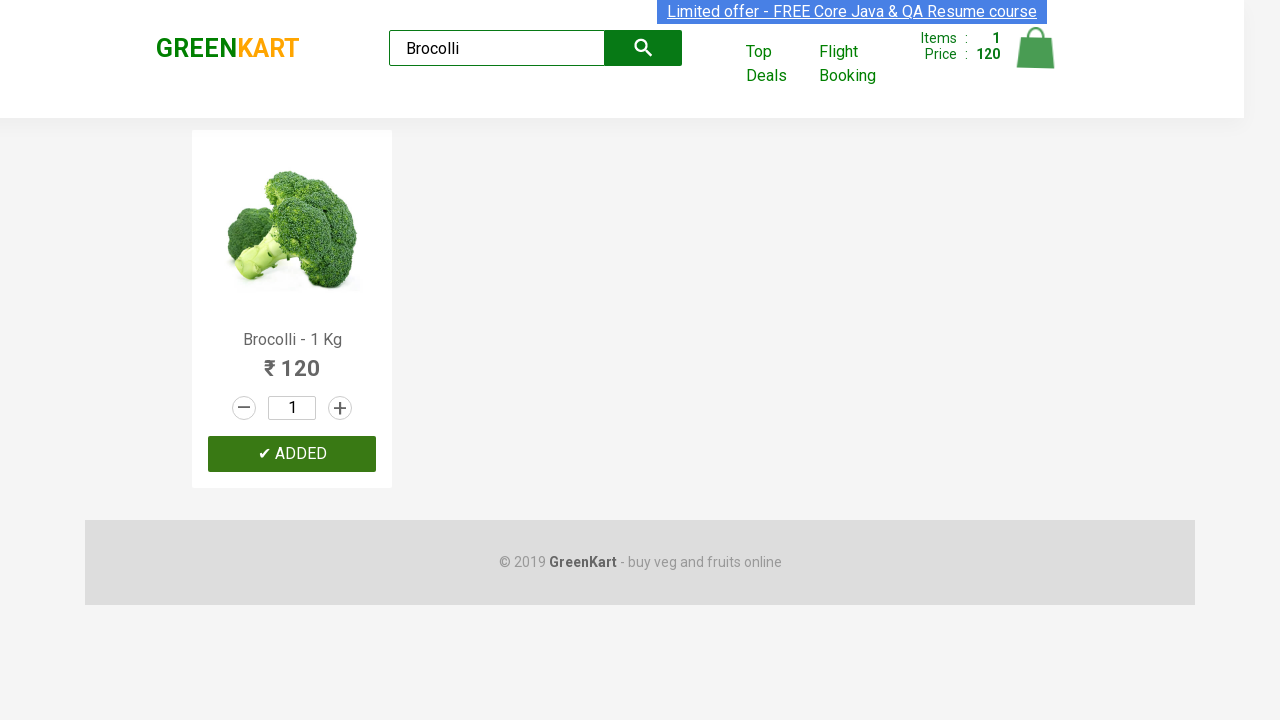

Clicked cart icon to view shopping cart at (1036, 48) on img[alt='Cart']
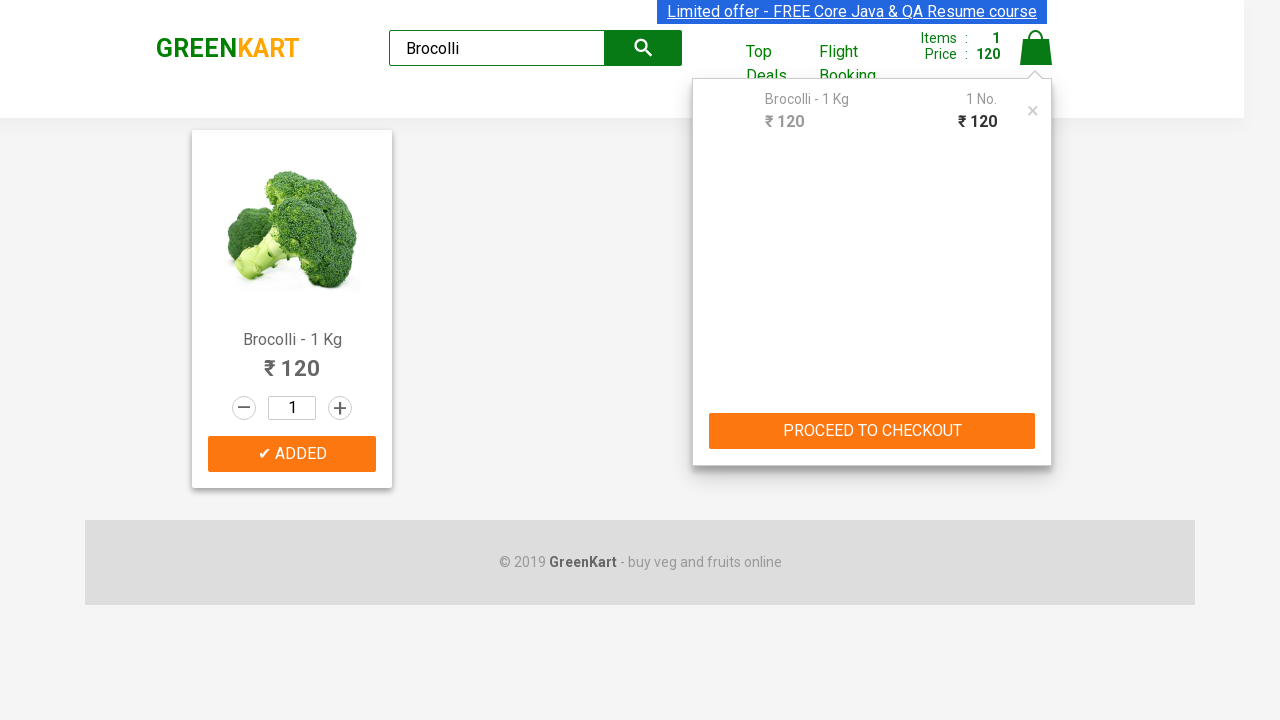

Clicked proceed to checkout button at (872, 431) on .action-block button >> nth=0
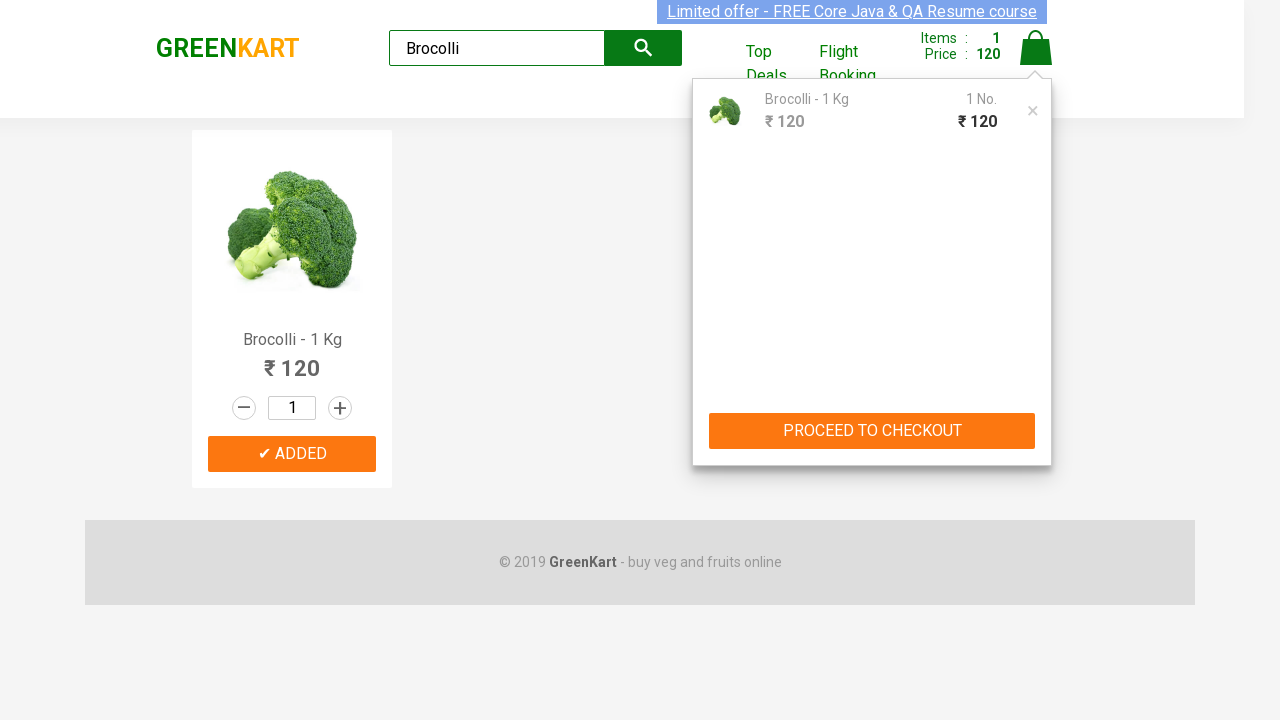

Clicked Place Order button at (1036, 420) on text=Place Order
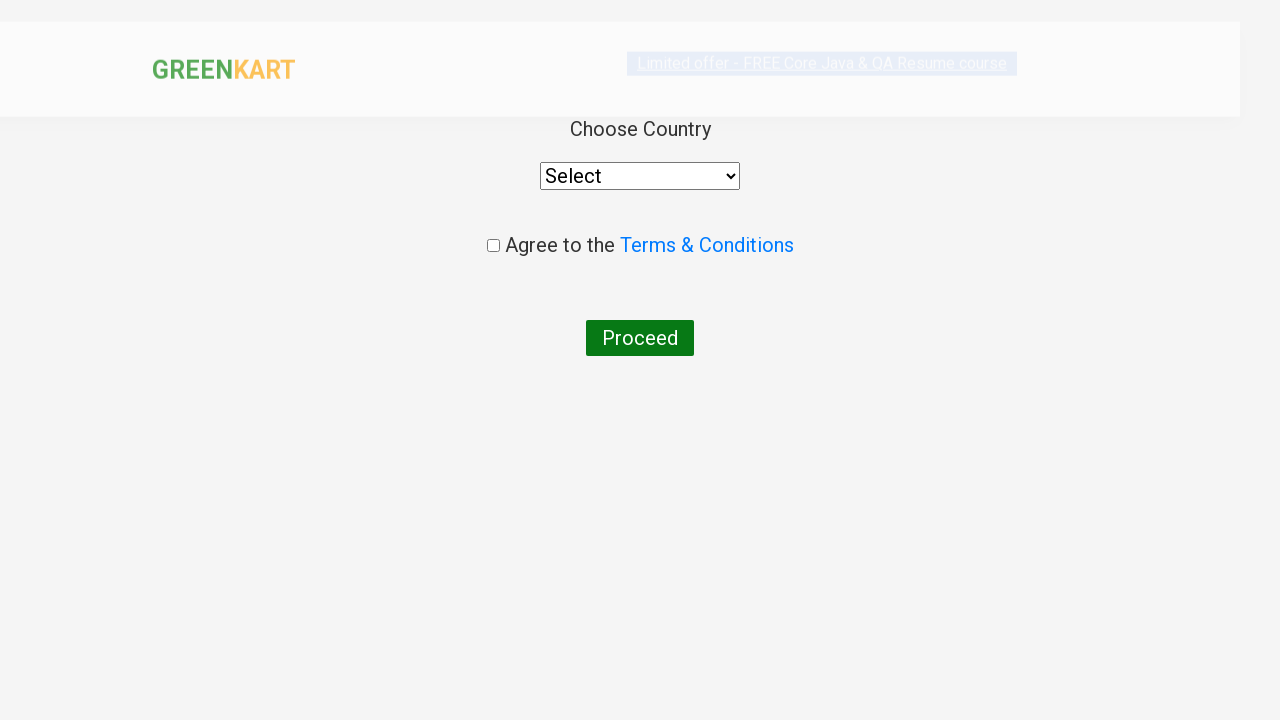

Selected 'India' from country dropdown on select
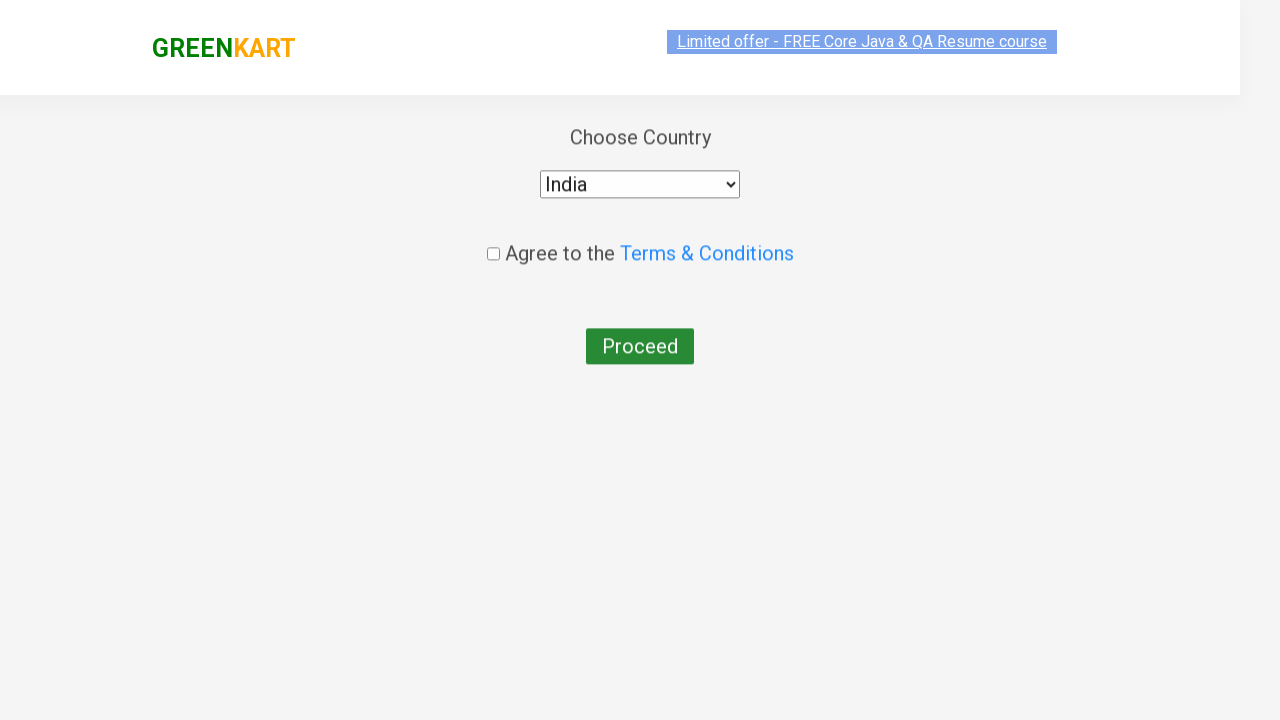

Checked the agree to terms checkbox at (493, 246) on .chkAgree
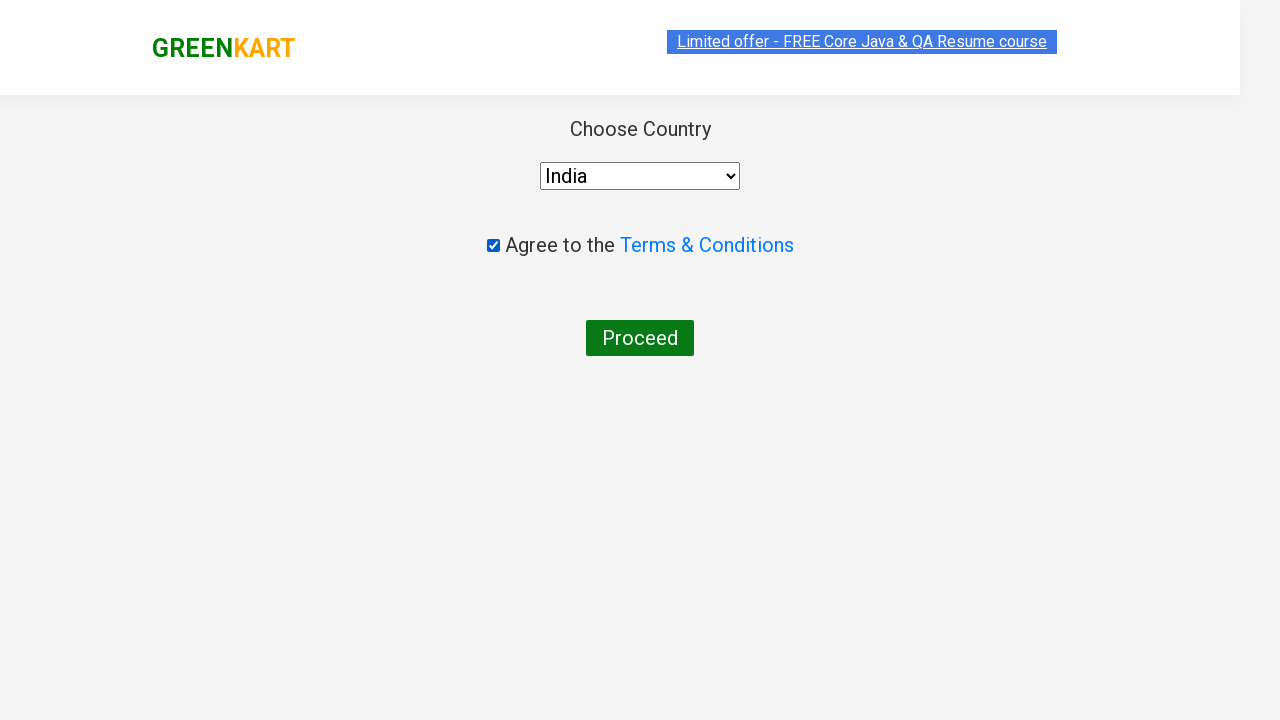

Clicked Proceed button to complete order at (640, 338) on button:has-text('Proceed')
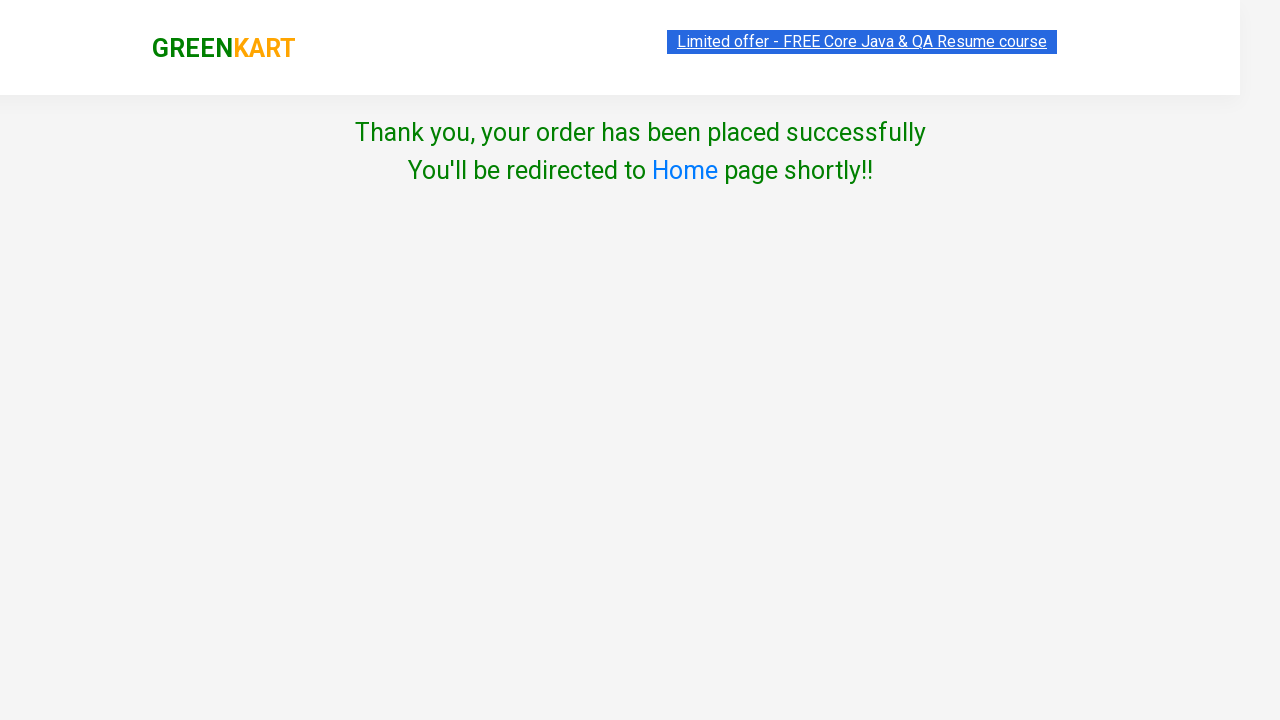

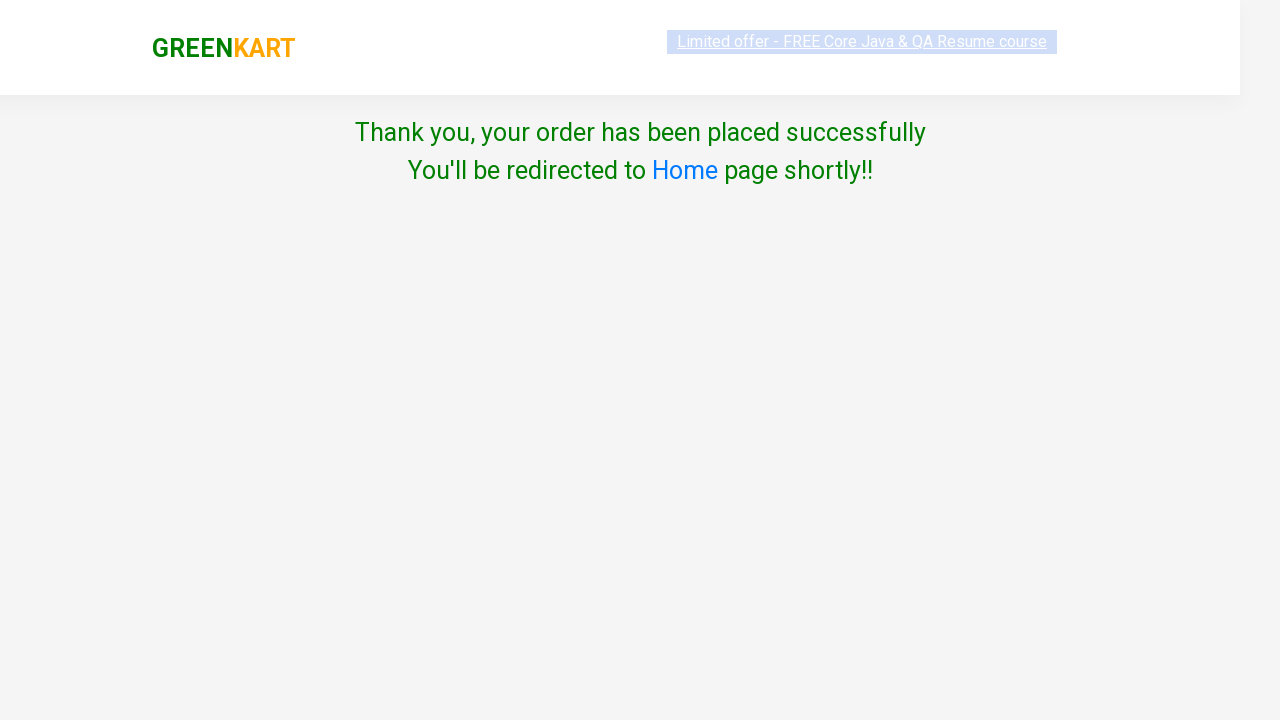